Tests error handling when attempting to add a product with zero quantity to the cart.

Starting URL: https://rahulshettyacademy.com/seleniumPractise/#/

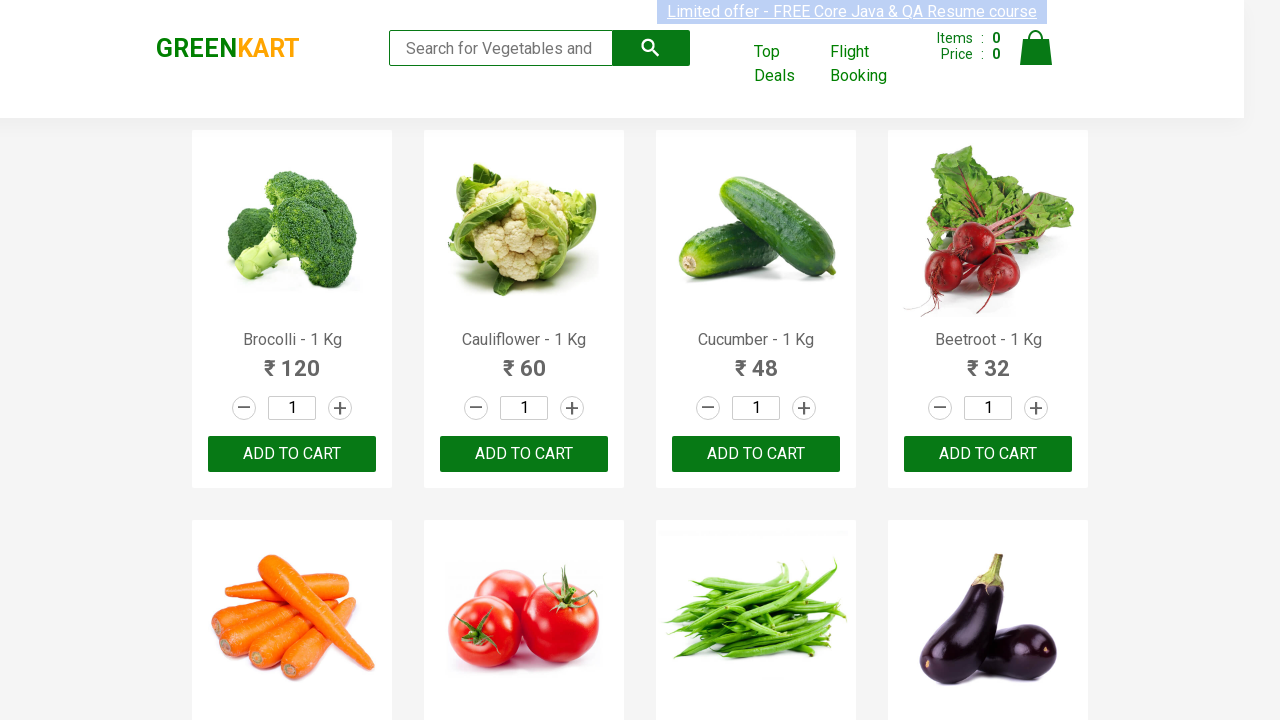

Products loaded on the page
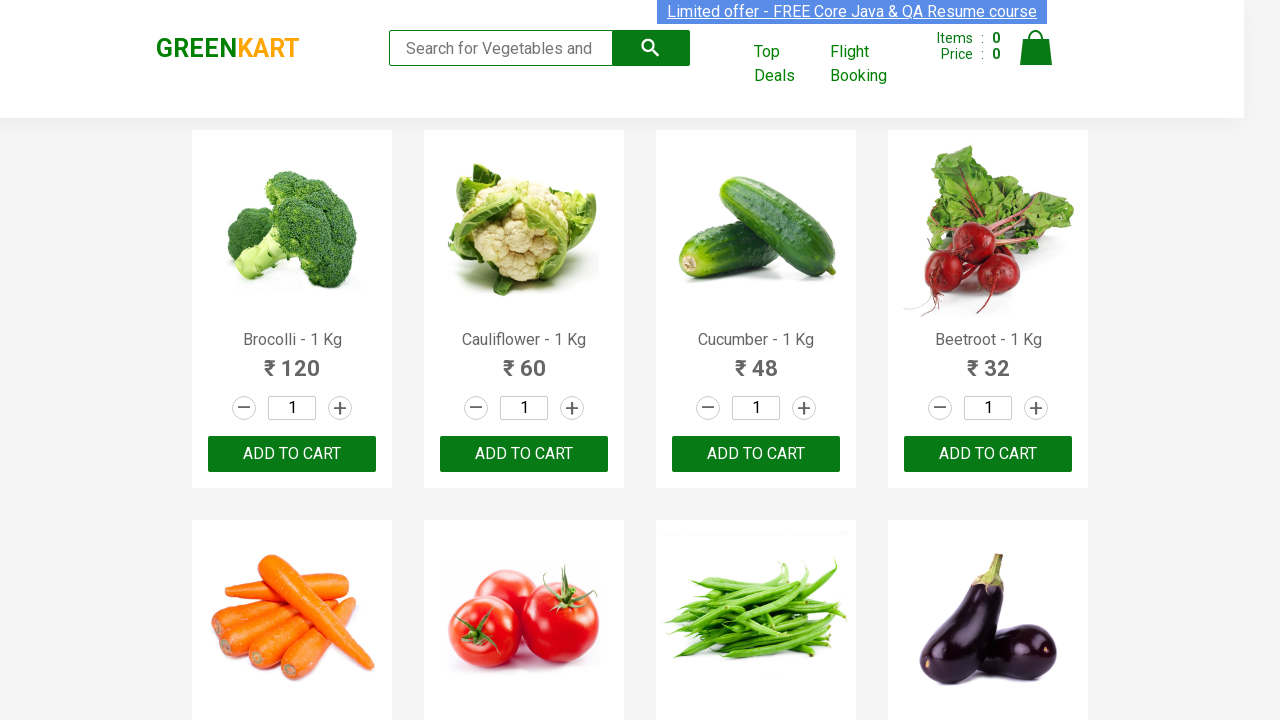

Filled quantity field with 0 for Cauliflower product on .products .product:has-text('Cauliflower - 1 Kg') .quantity
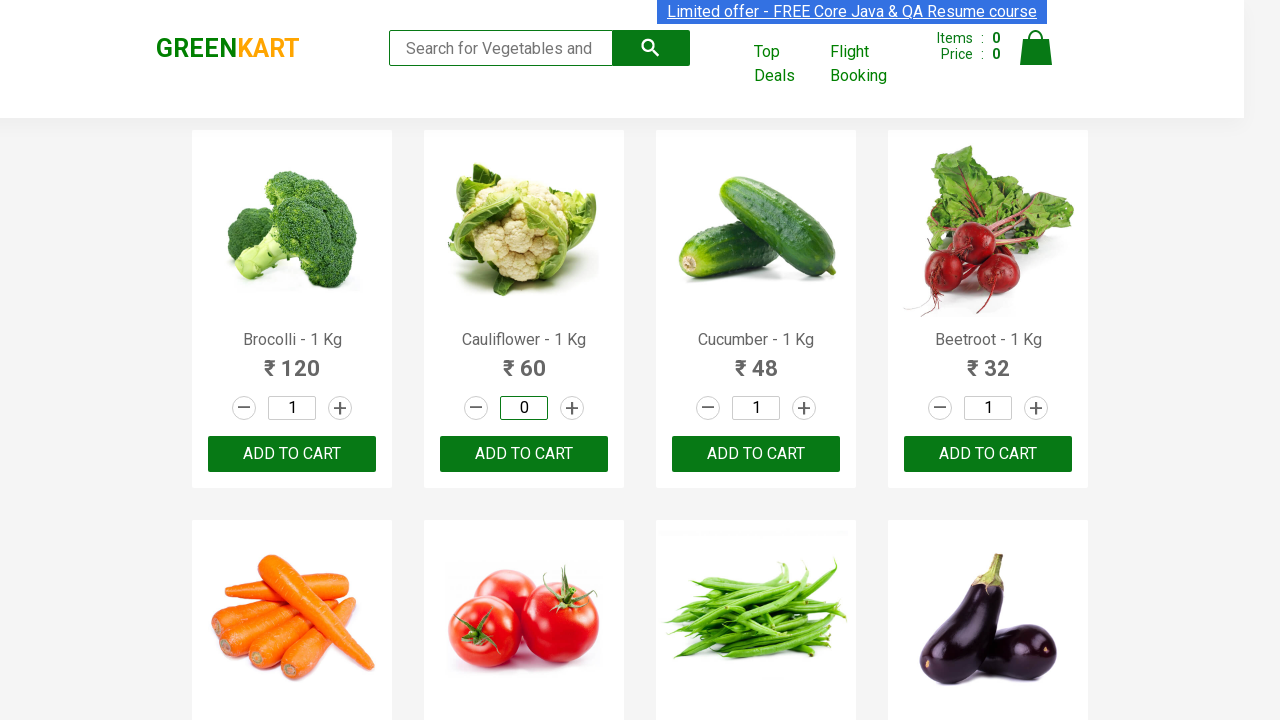

Clicked ADD TO CART button for Cauliflower product with zero quantity at (524, 454) on .products .product:has-text('Cauliflower - 1 Kg') button
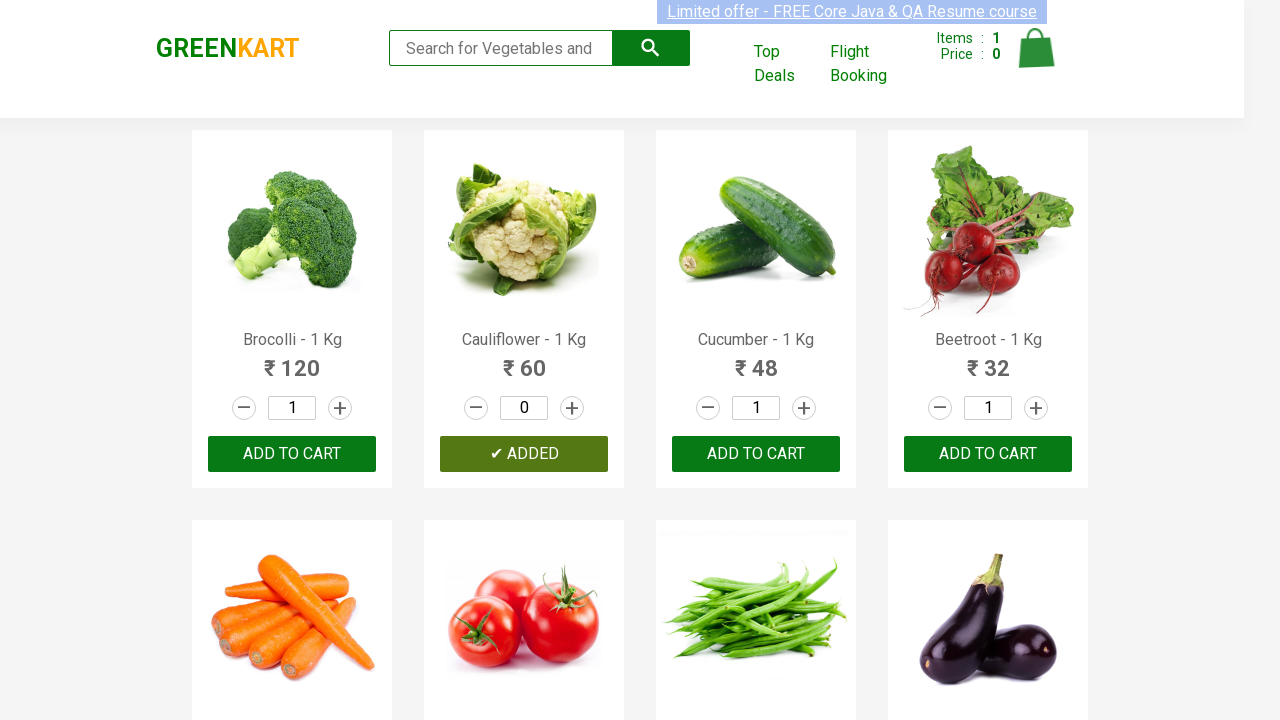

Clicked cart icon to view cart details at (1036, 59) on .cart-icon
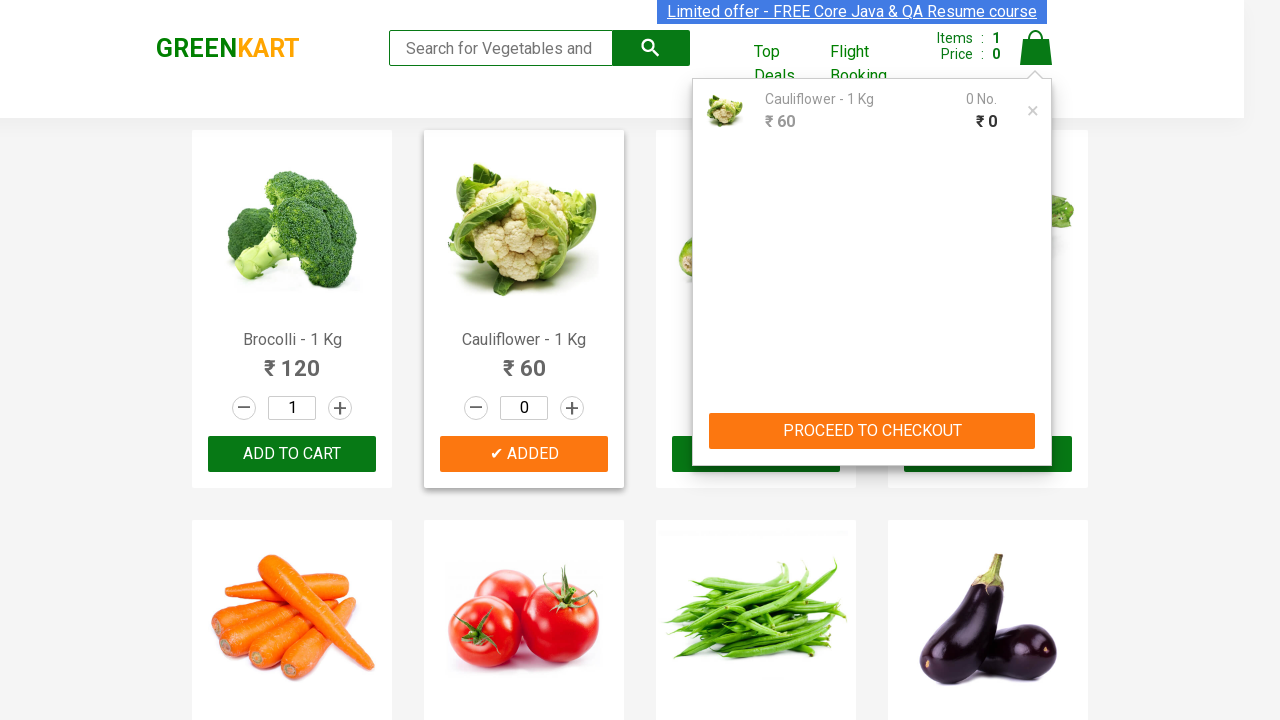

Cart preview appeared on the page
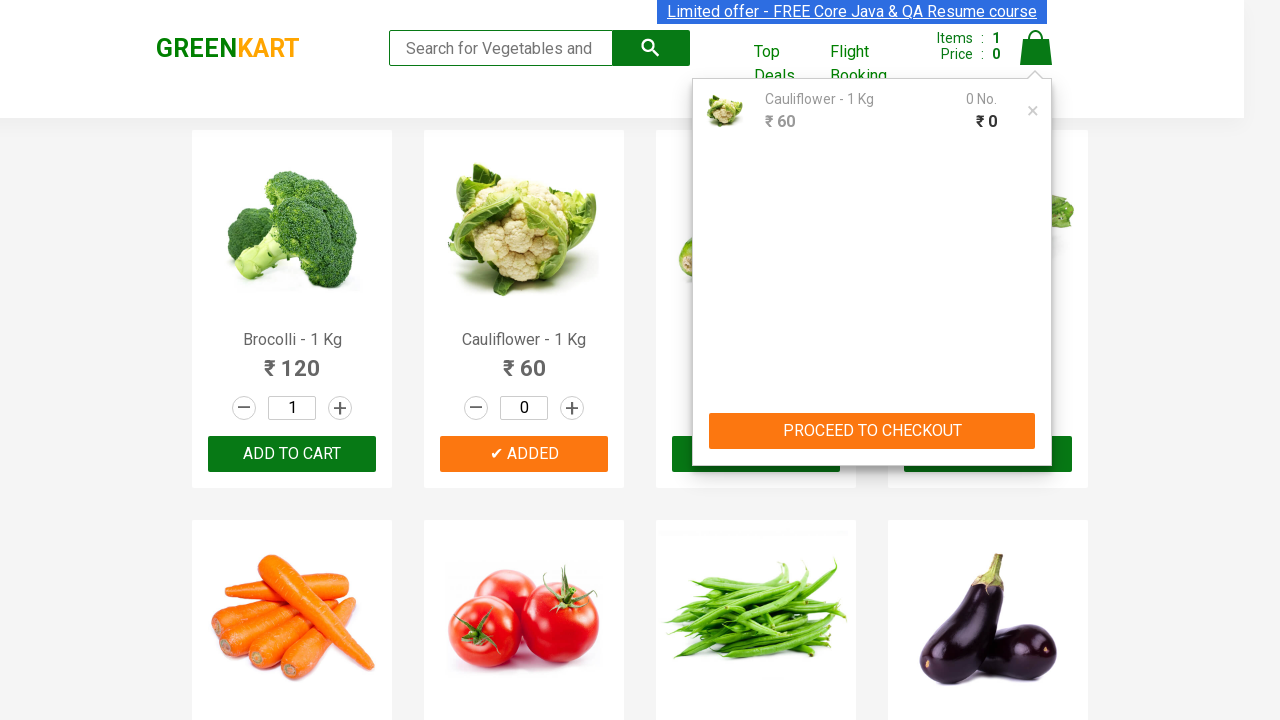

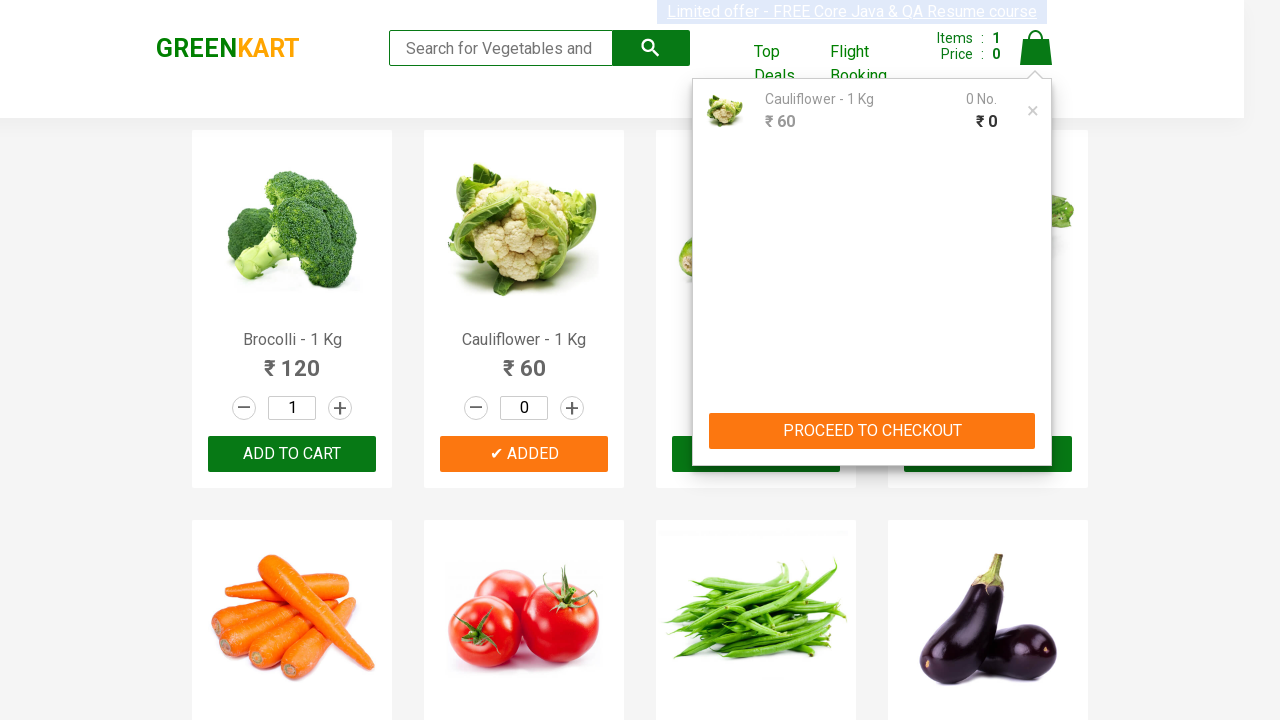